Tests registration form validation by filling out the form with a password that exceeds the maximum character limit (20 characters) and verifying the appropriate error message is displayed.

Starting URL: http://bibliotecaqa.s3-website-us-east-1.amazonaws.com/index.html

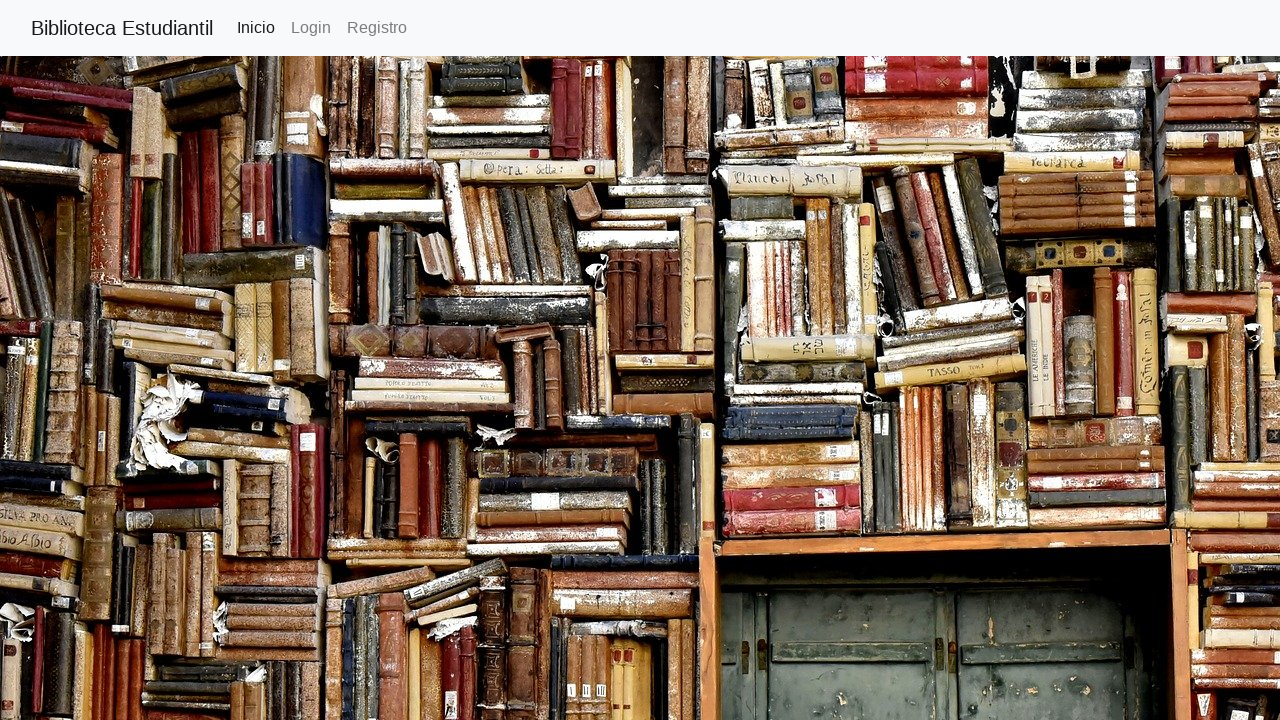

Clicked on 'Registro' (Register) link at (377, 28) on text=Registro
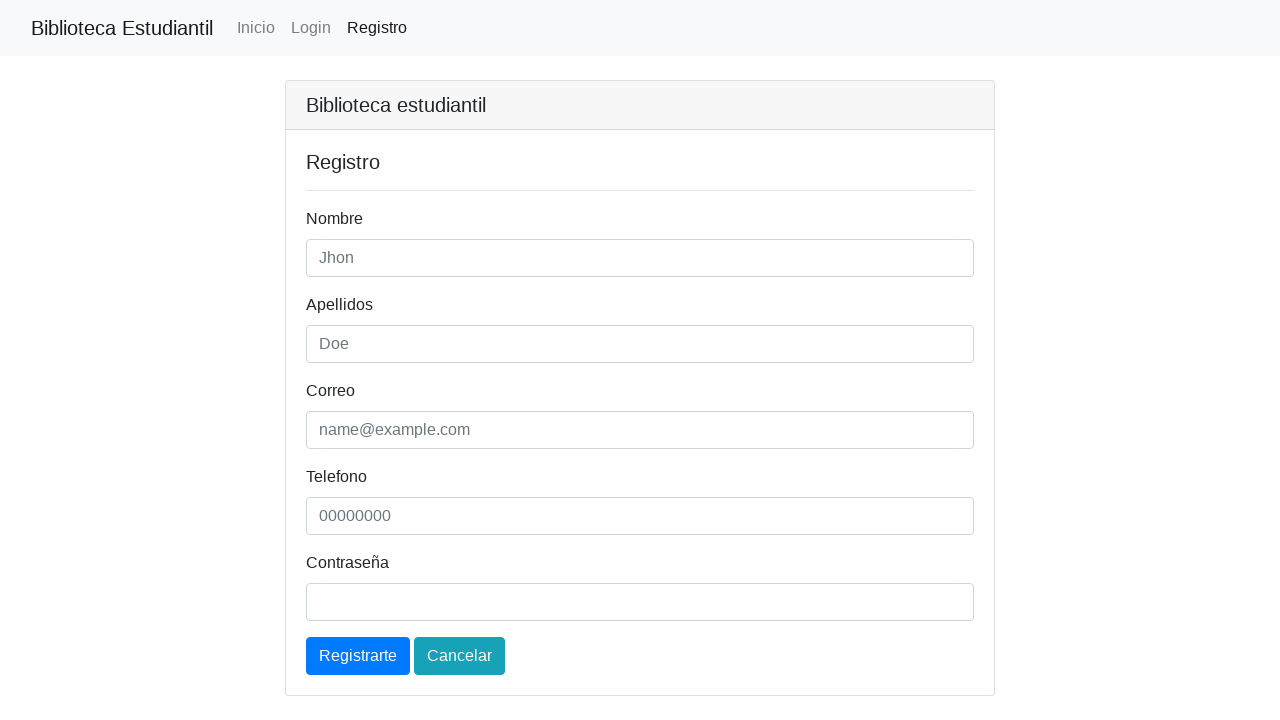

Registration form loaded and became visible
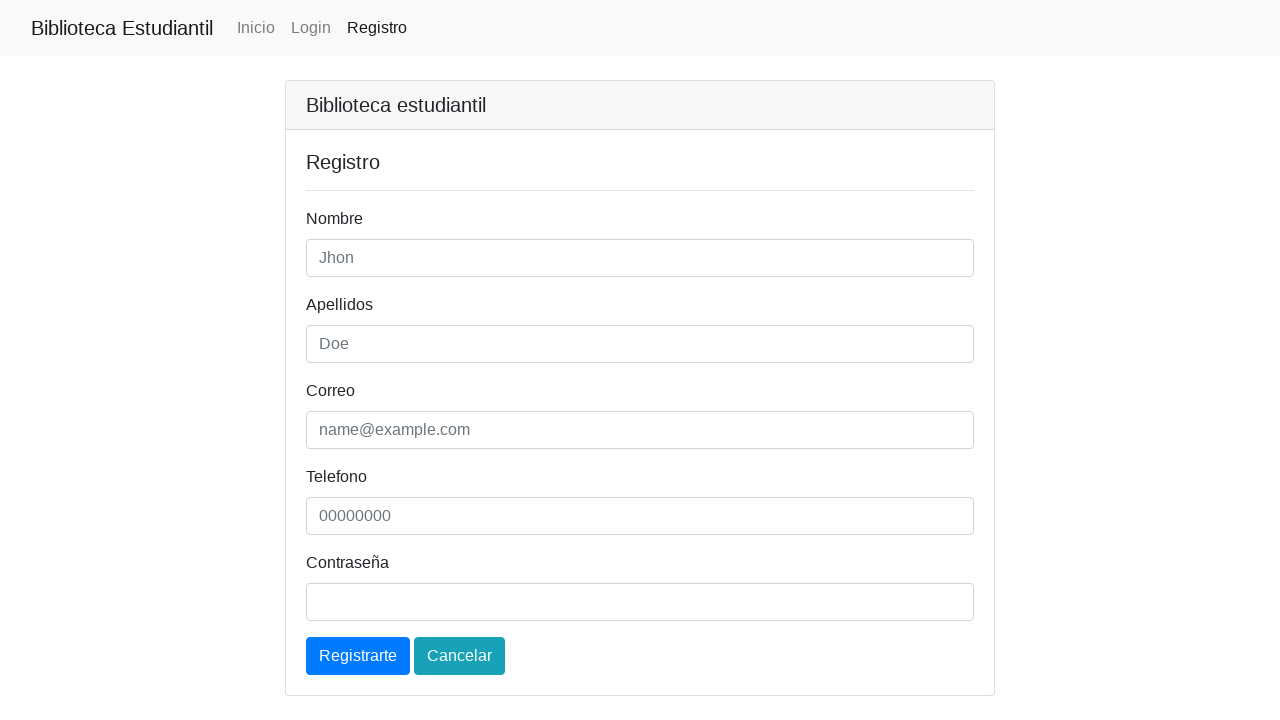

Filled first name field with 'Daniel' on #nombre
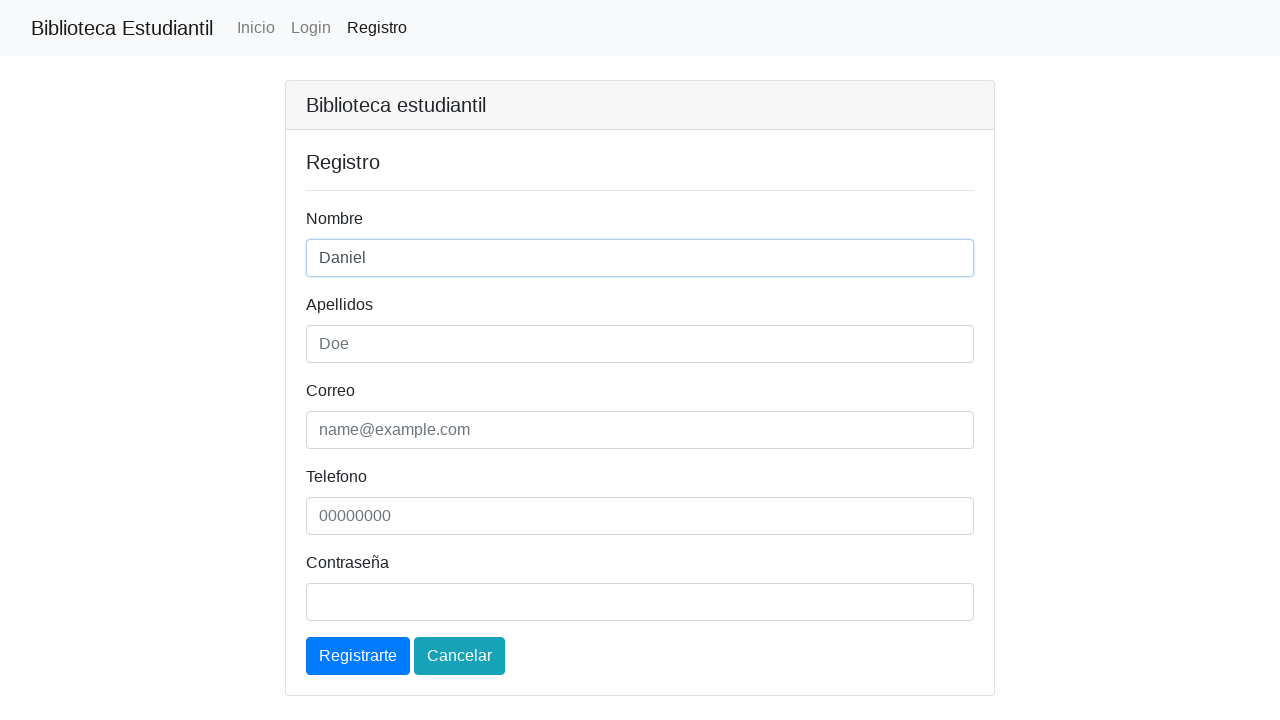

Filled last name field with 'Lopez' on #apellidos
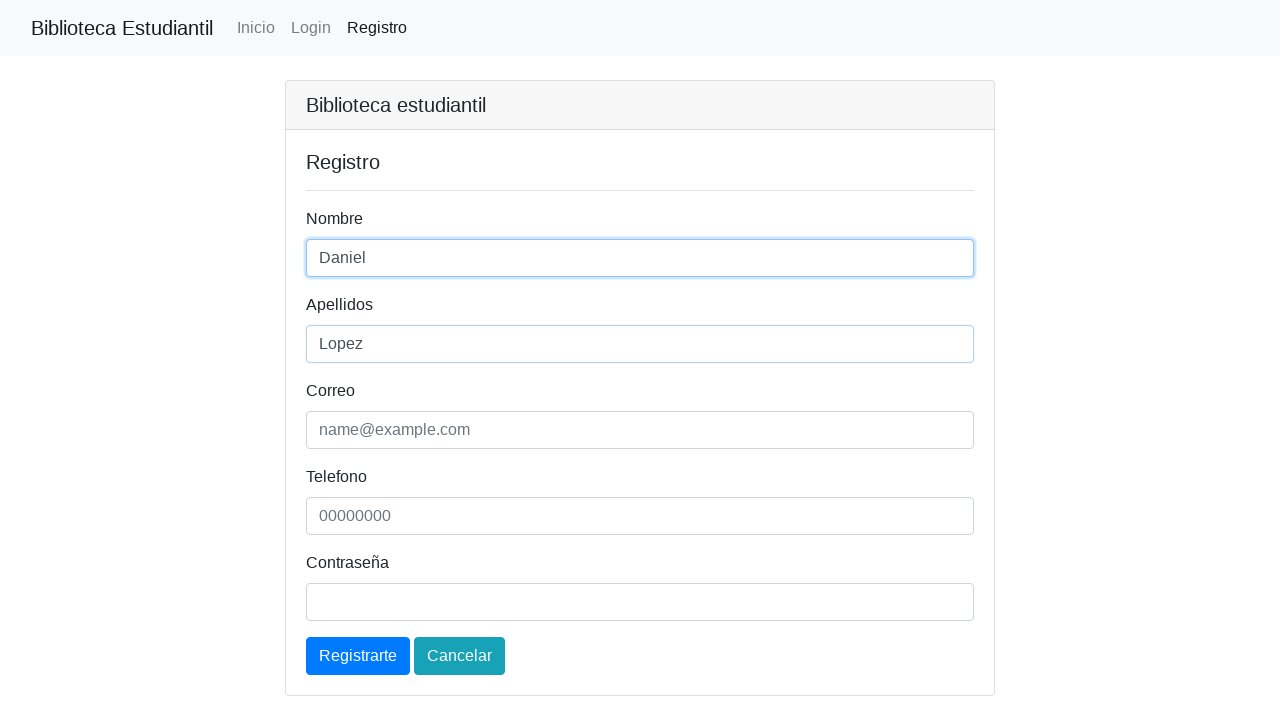

Filled email field with 'daniel@gmail.com' on #email
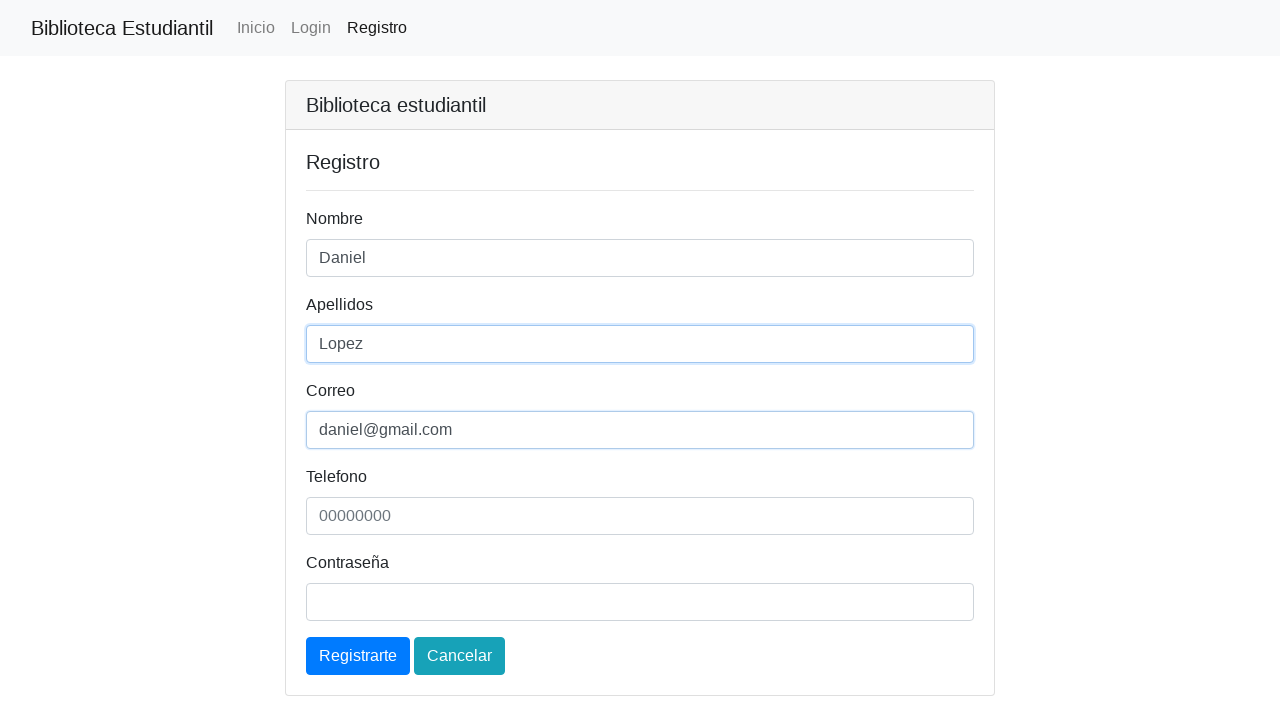

Filled phone number field with '3122569632' on #telefono
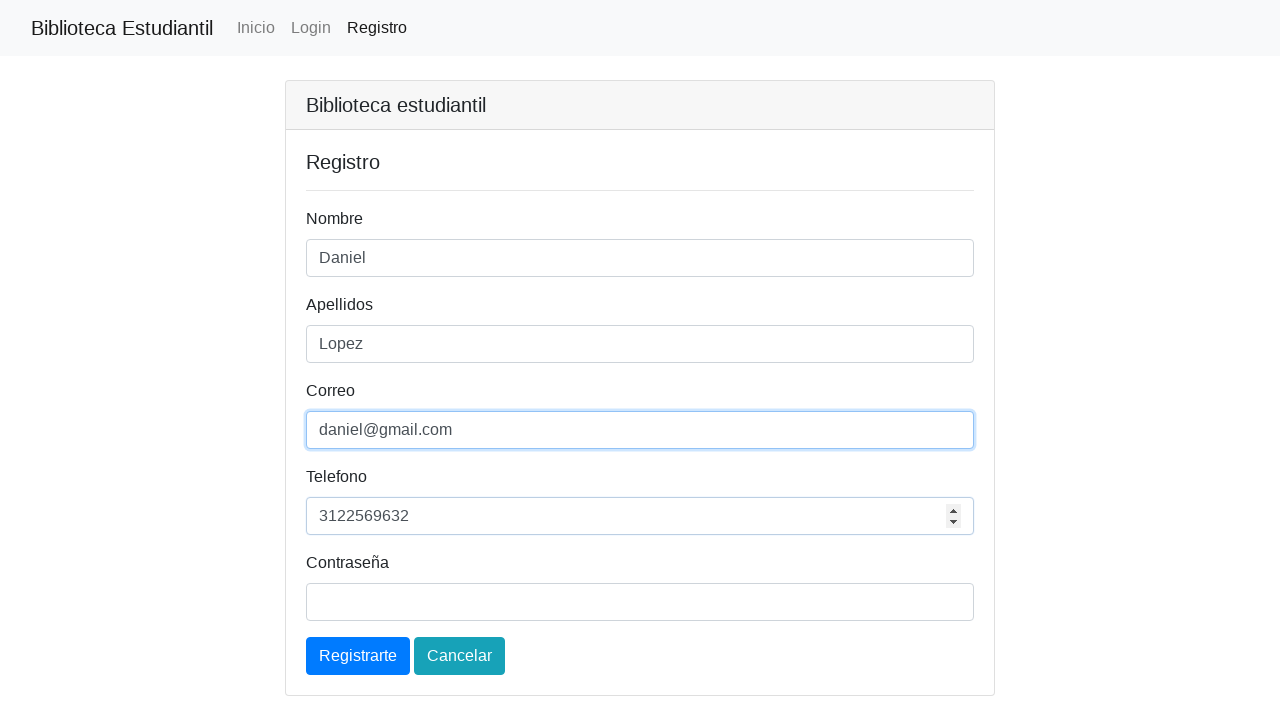

Filled password field with value exceeding 20 character limit: 'contraseña12345678910' on #password
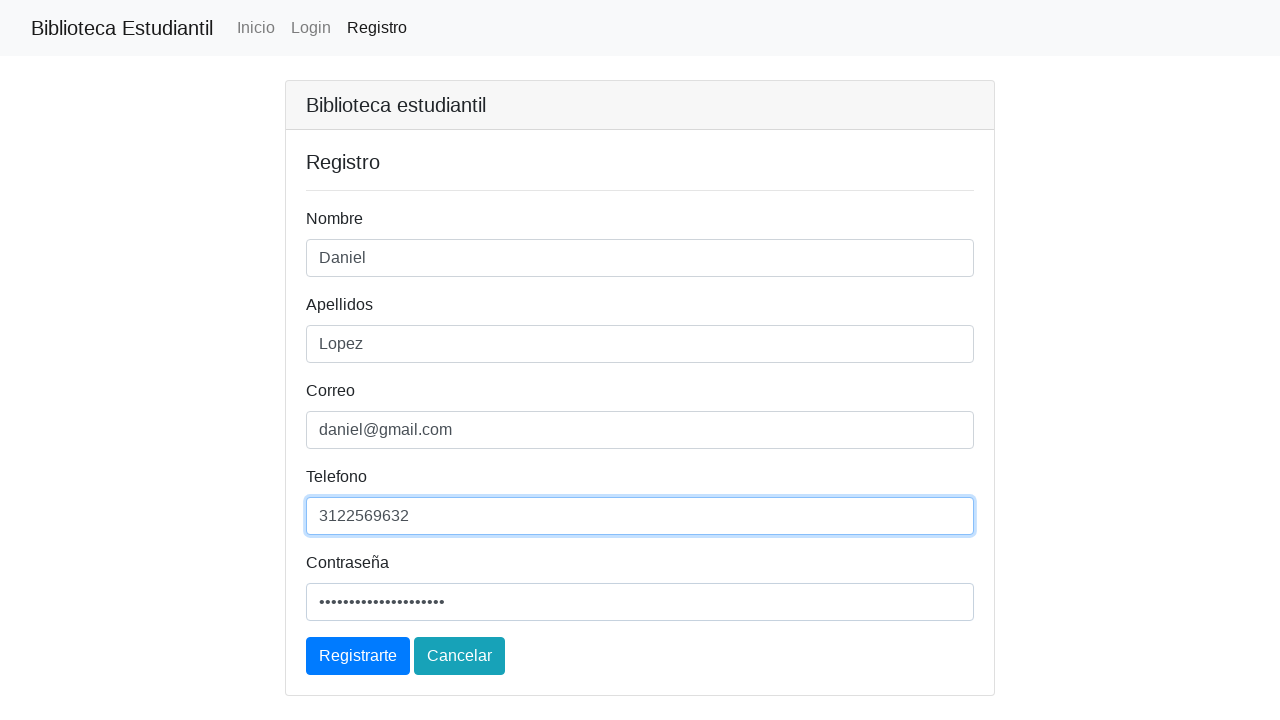

Clicked register button to submit form at (358, 656) on a.btn.btn-primary
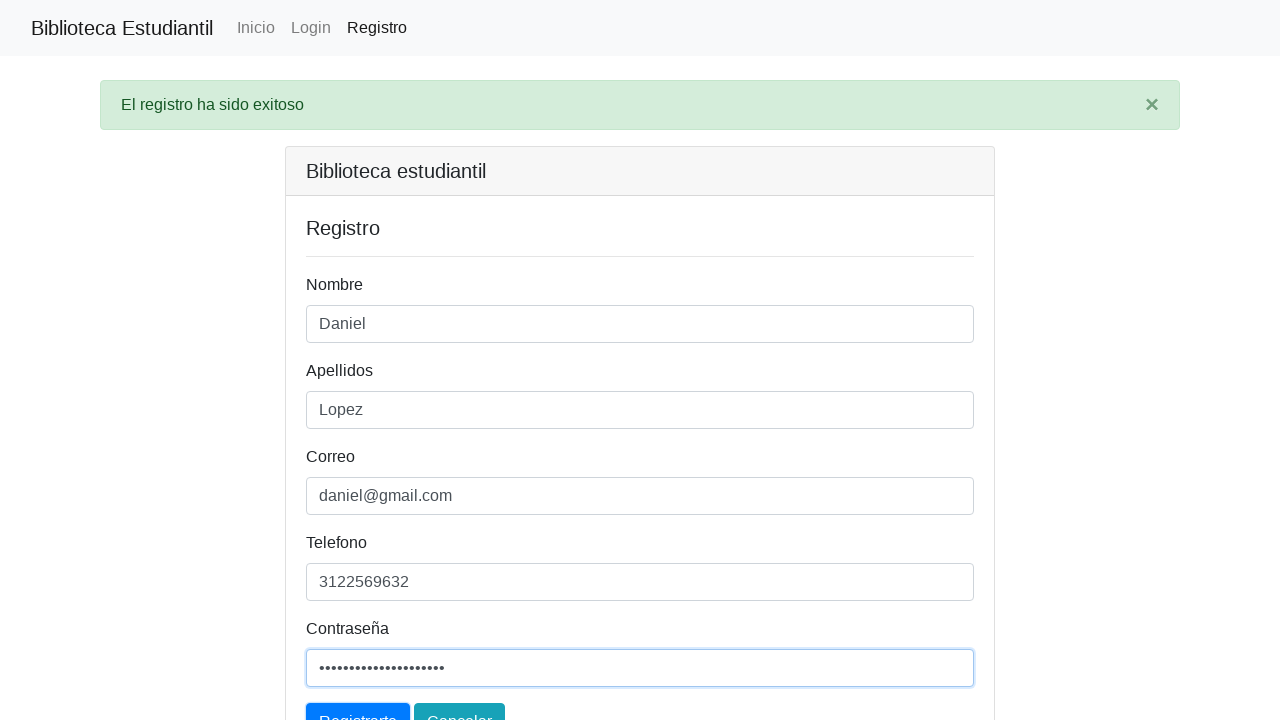

Error message for password length validation appeared
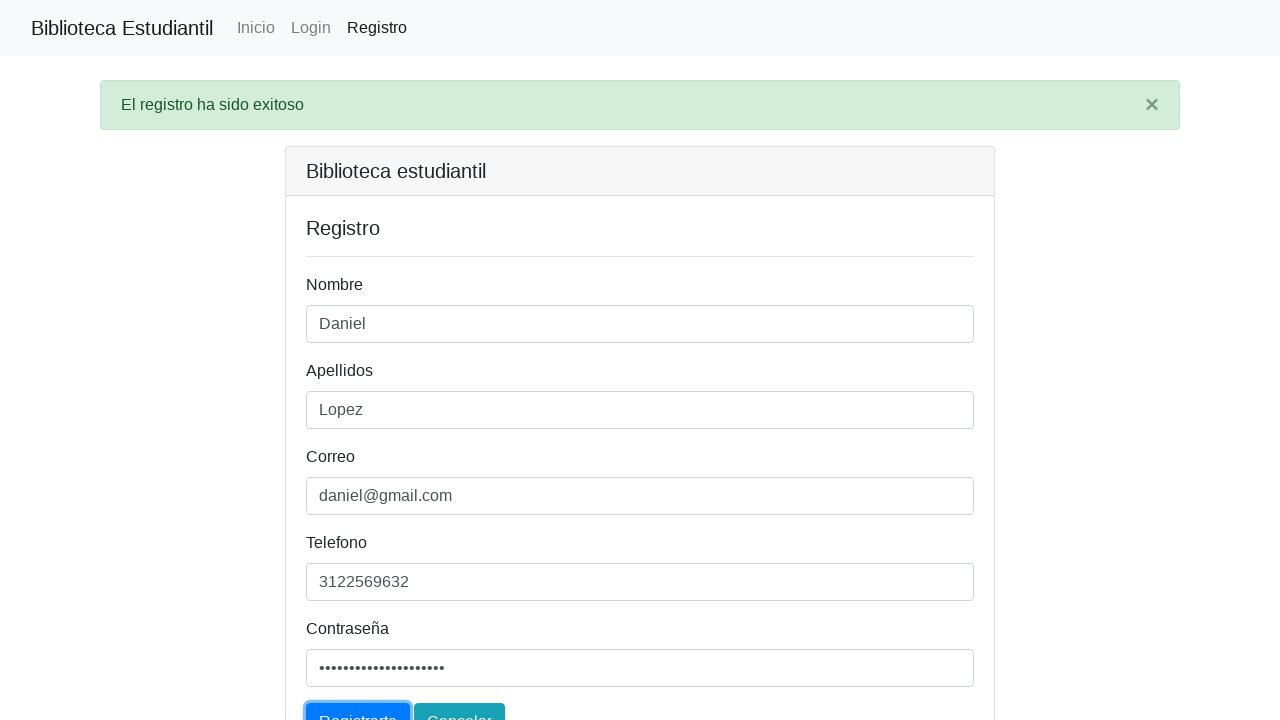

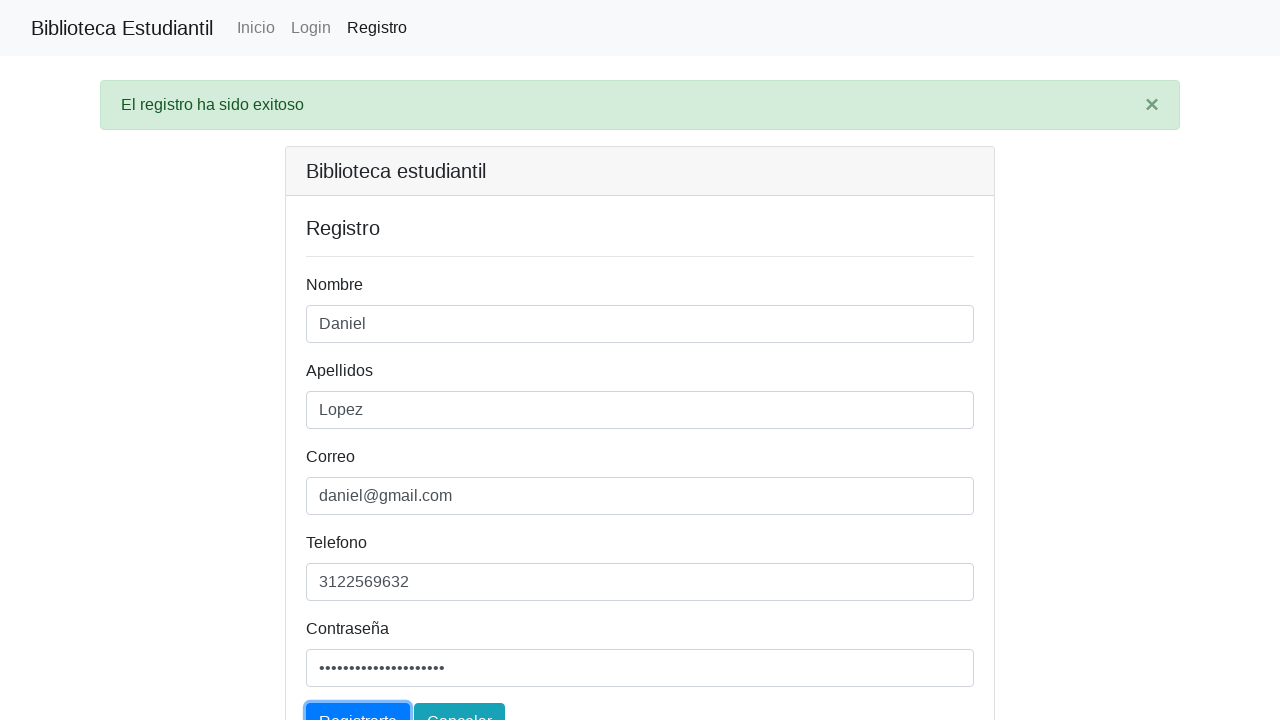